Tests a grocery shopping website by searching for products containing 'ca', verifying the product count, adding items to cart, and checking the brand logo text.

Starting URL: https://rahulshettyacademy.com/seleniumPractise/#/

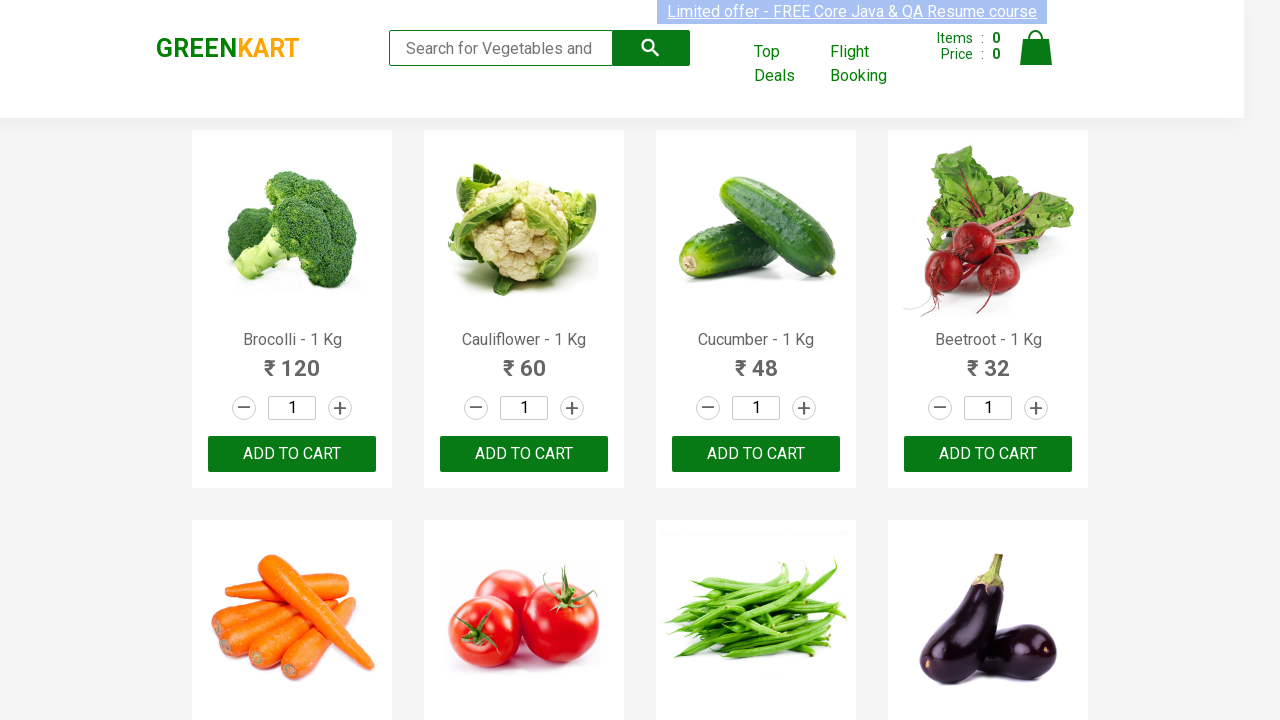

Typed 'ca' in search box to filter products on .search-keyword
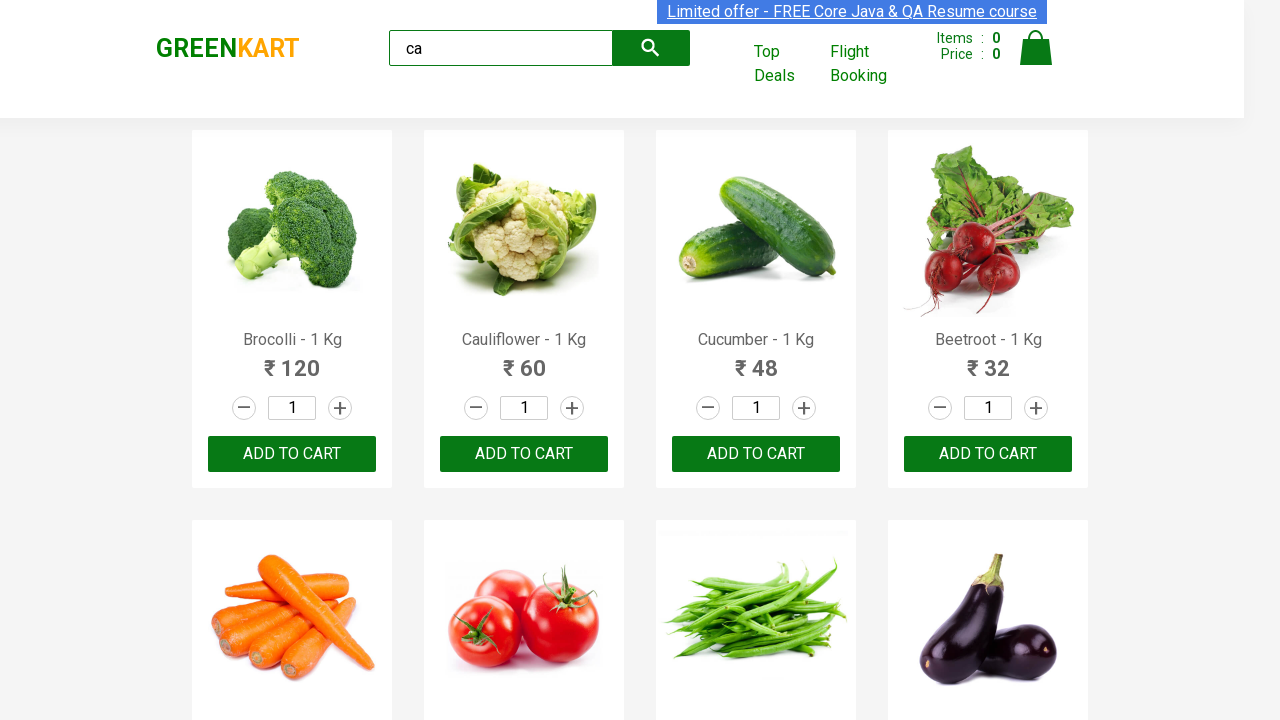

Waited 2 seconds for products to load after search
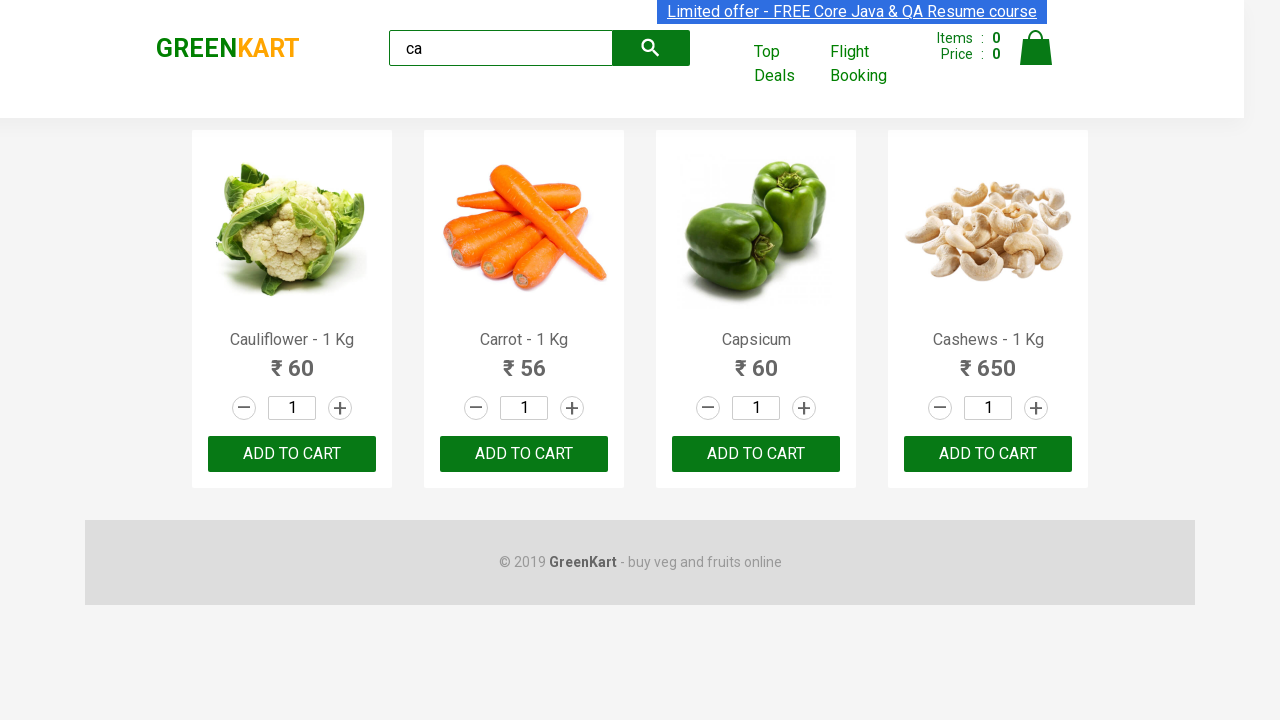

Verified products are displayed on the page
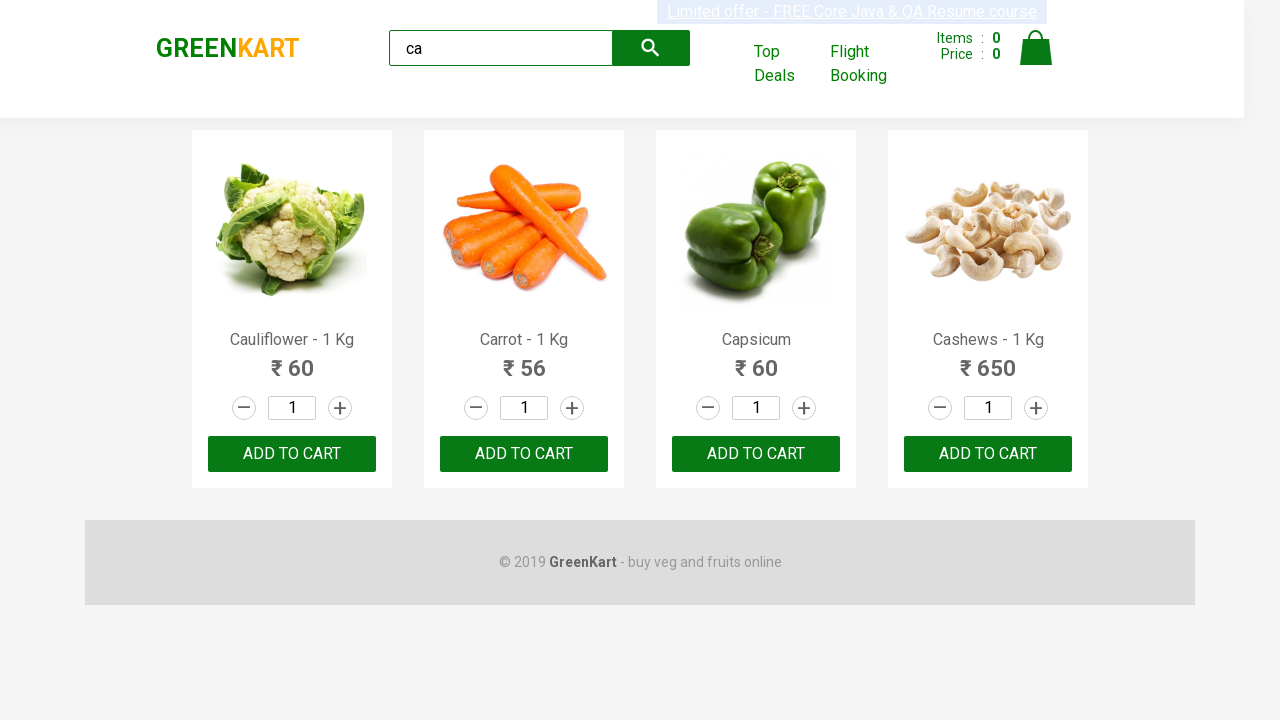

Clicked 'Add to Cart' button on third product at (756, 454) on :nth-child(3) > .product-action > button
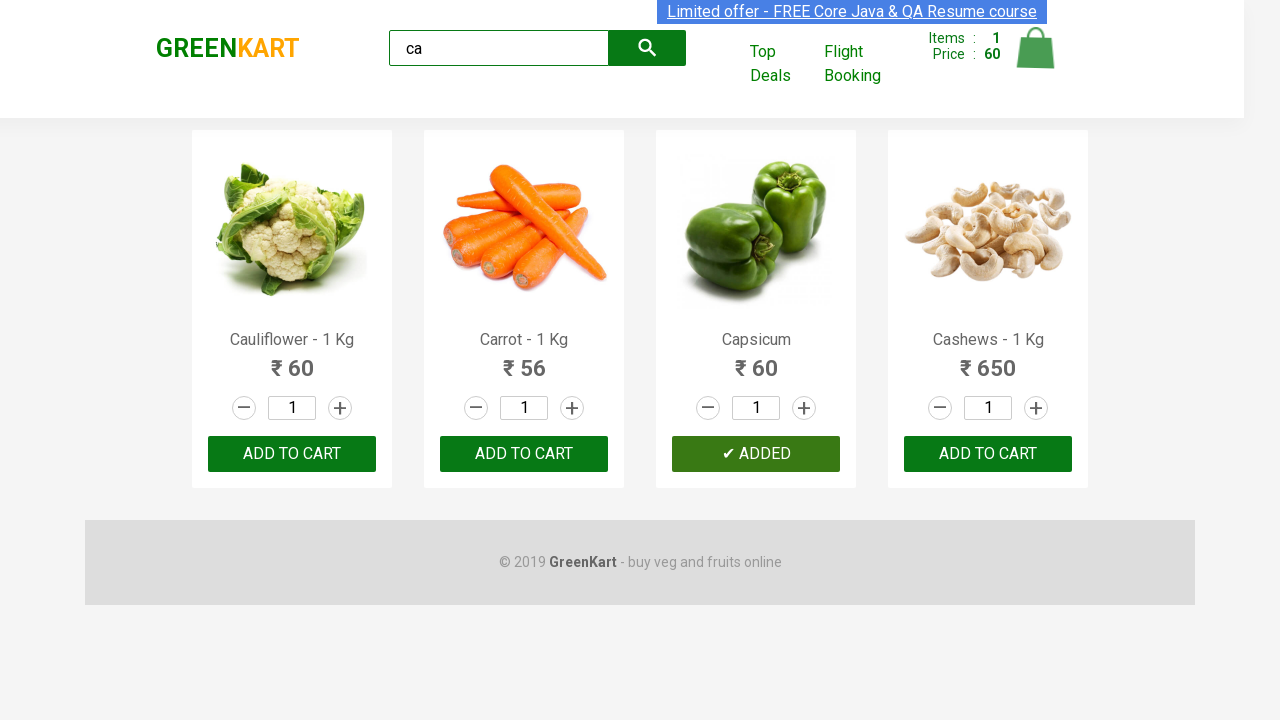

Clicked 'ADD TO CART' button on third product in products container at (756, 454) on .products .product >> nth=2 >> button:has-text('ADD TO CART')
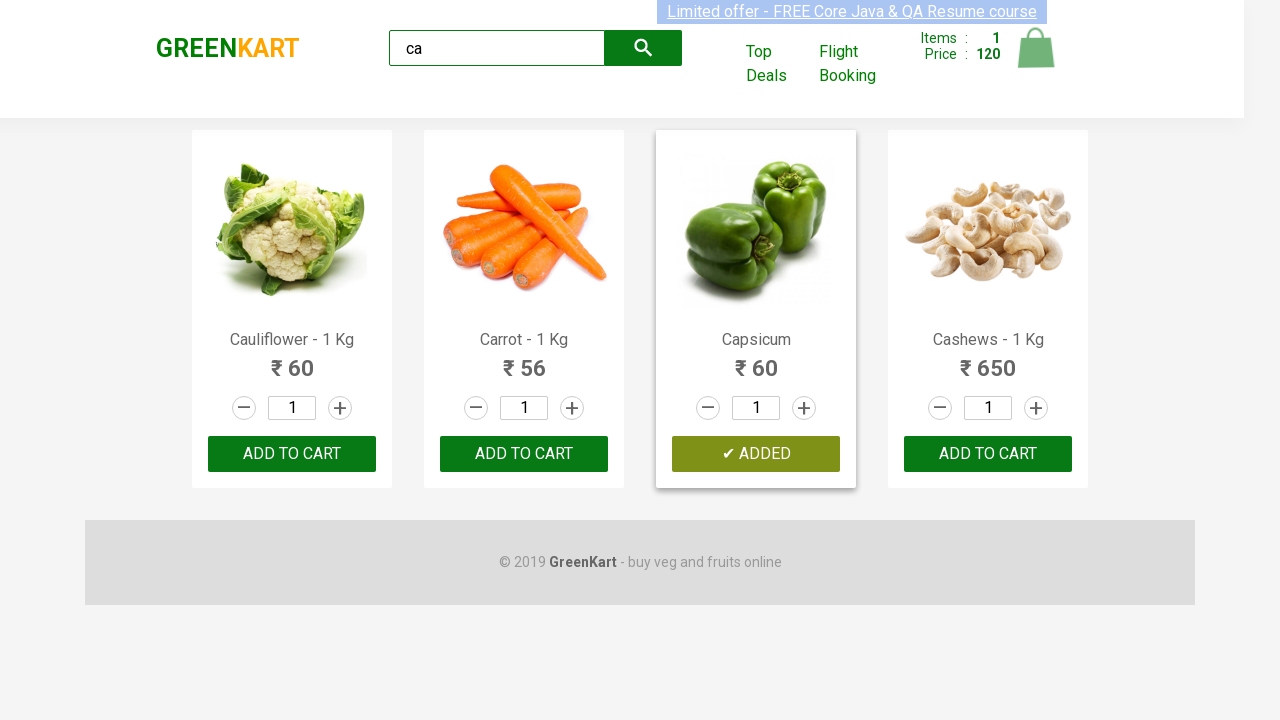

Located 4 products on the page
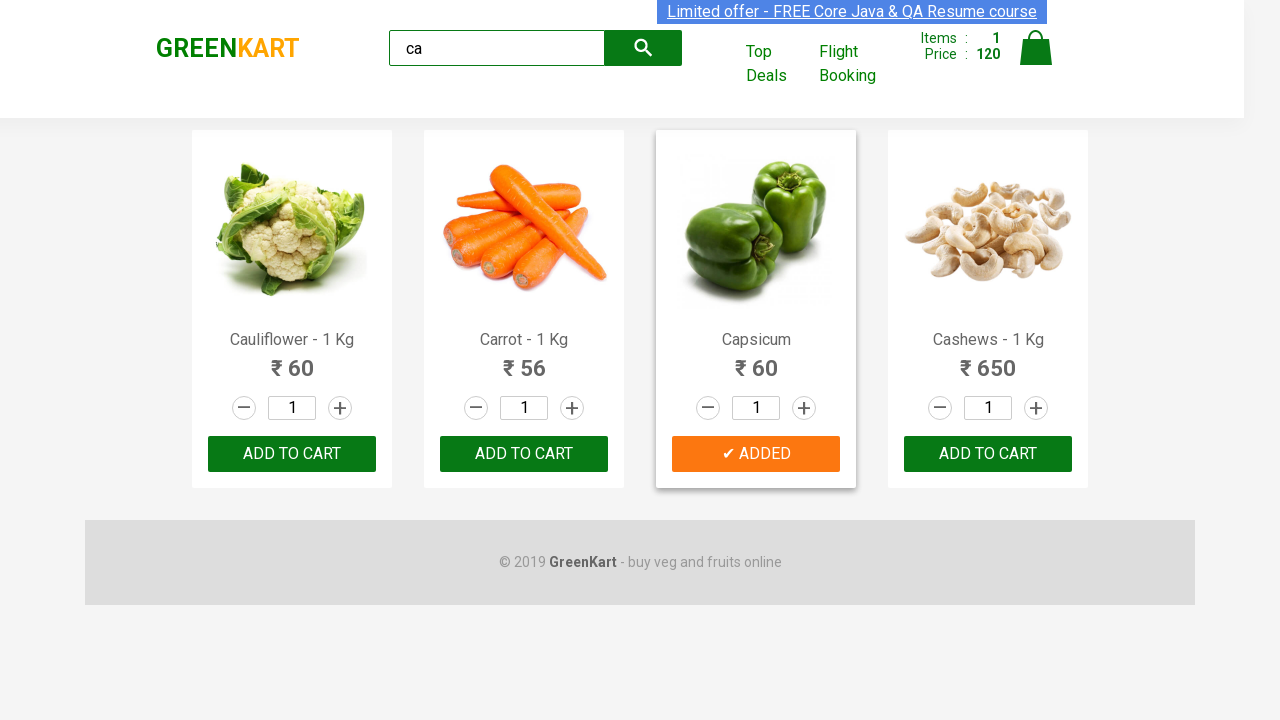

Retrieved product name: 'Cauliflower - 1 Kg'
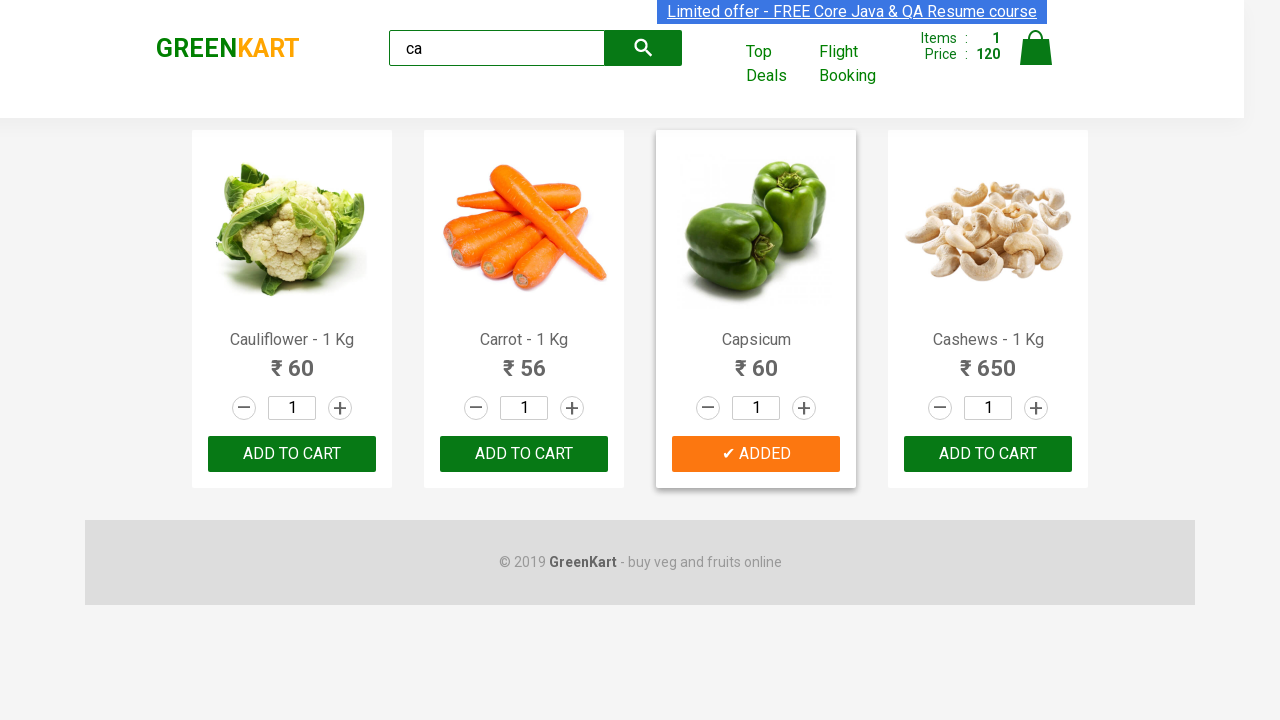

Retrieved product name: 'Carrot - 1 Kg'
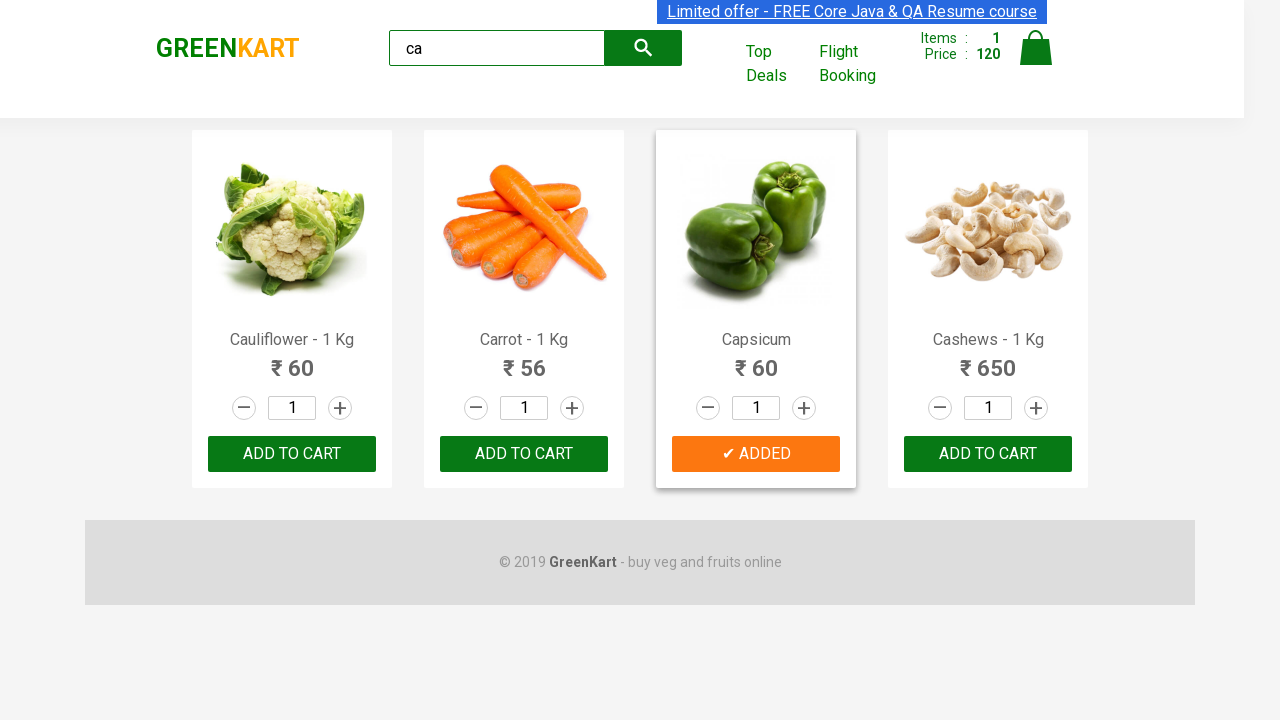

Retrieved product name: 'Capsicum'
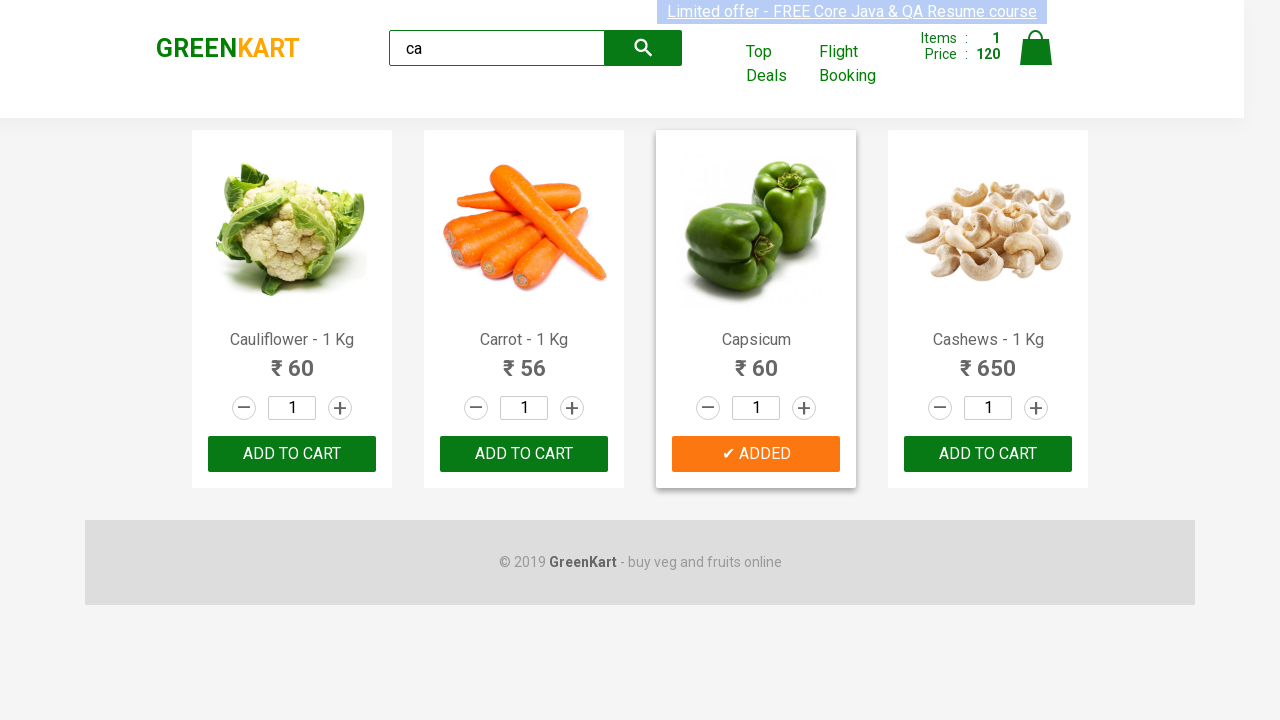

Retrieved product name: 'Cashews - 1 Kg'
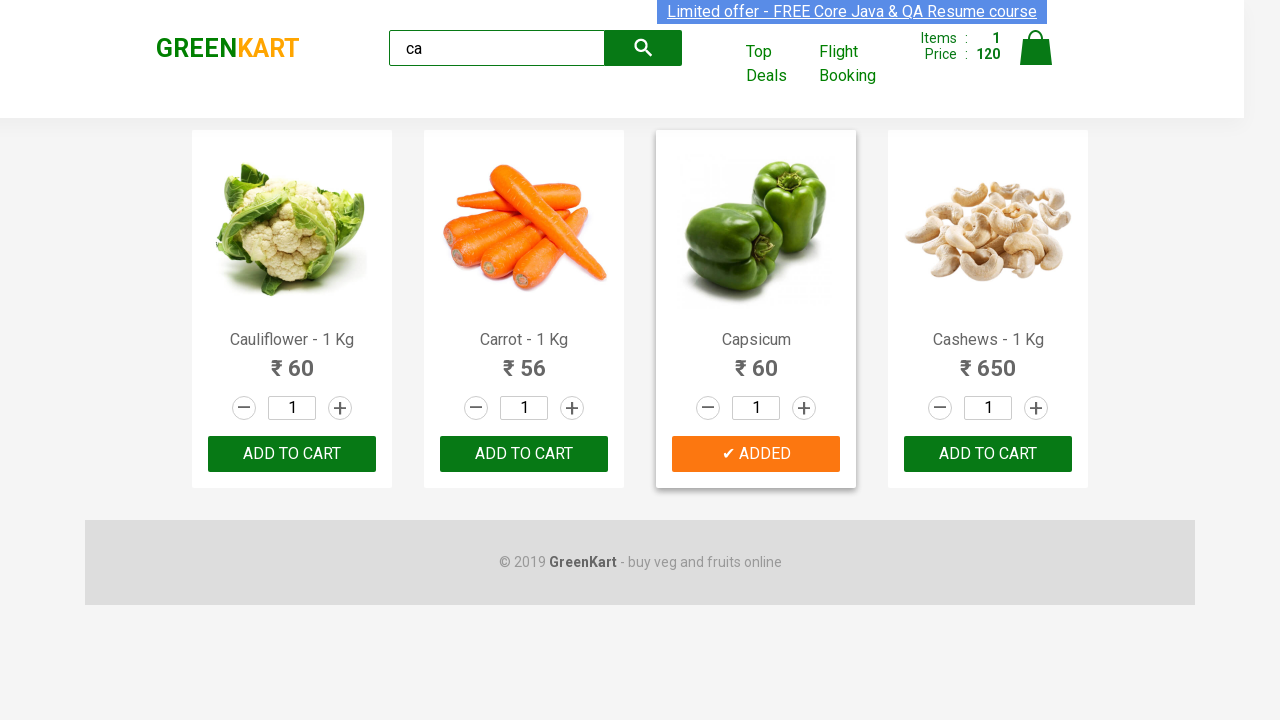

Found and clicked 'Add to Cart' button on Cashews product at (988, 454) on .products .product >> nth=3 >> button
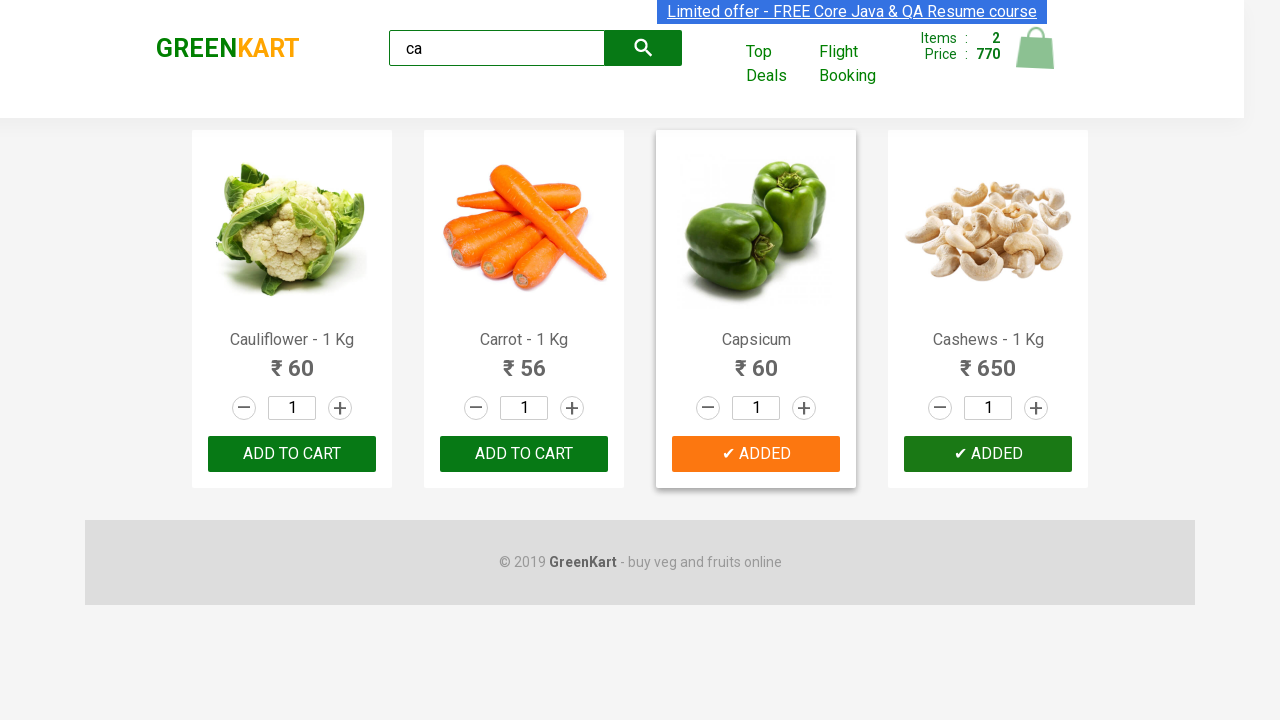

Retrieved brand logo text: 'GREENKART'
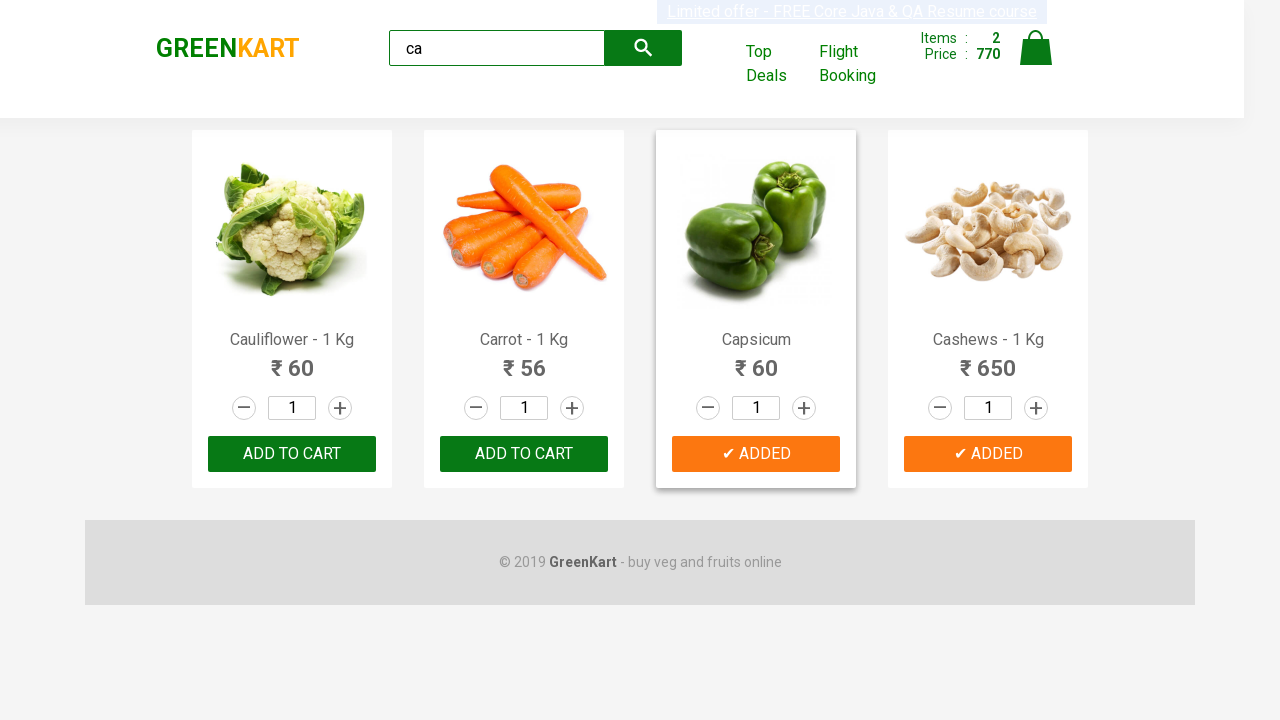

Verified brand logo text is 'GREENKART' - assertion passed
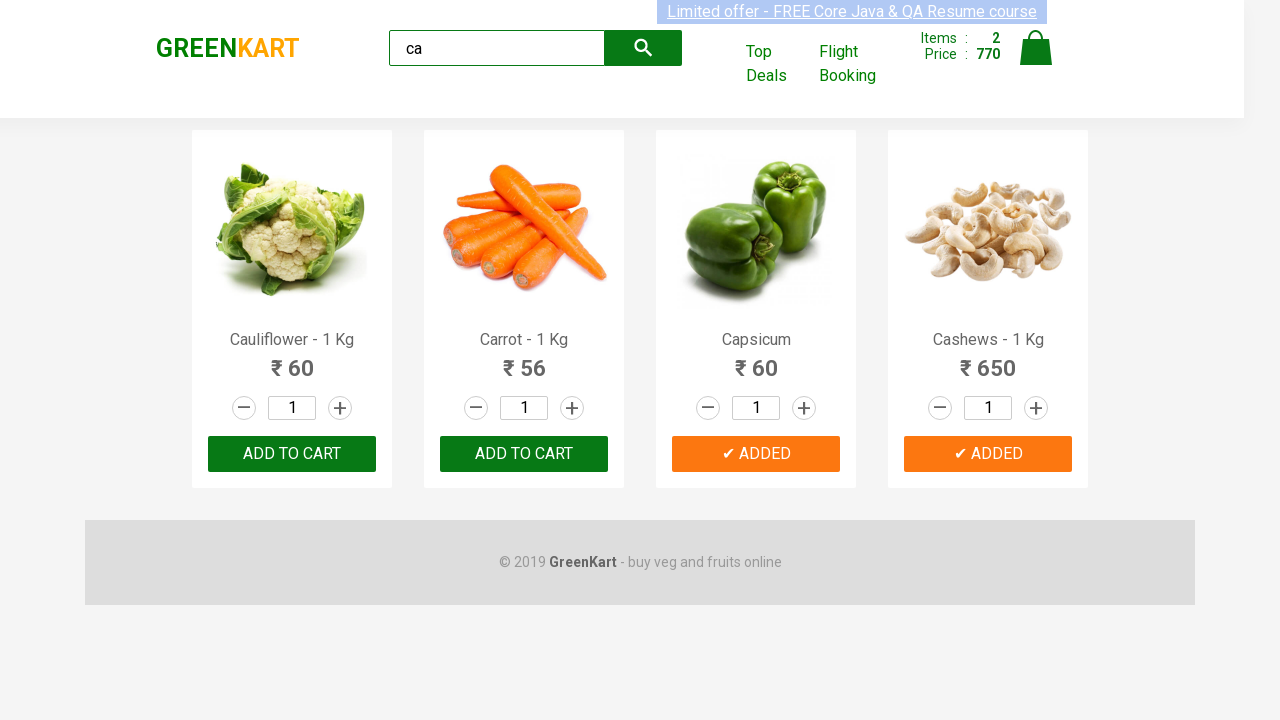

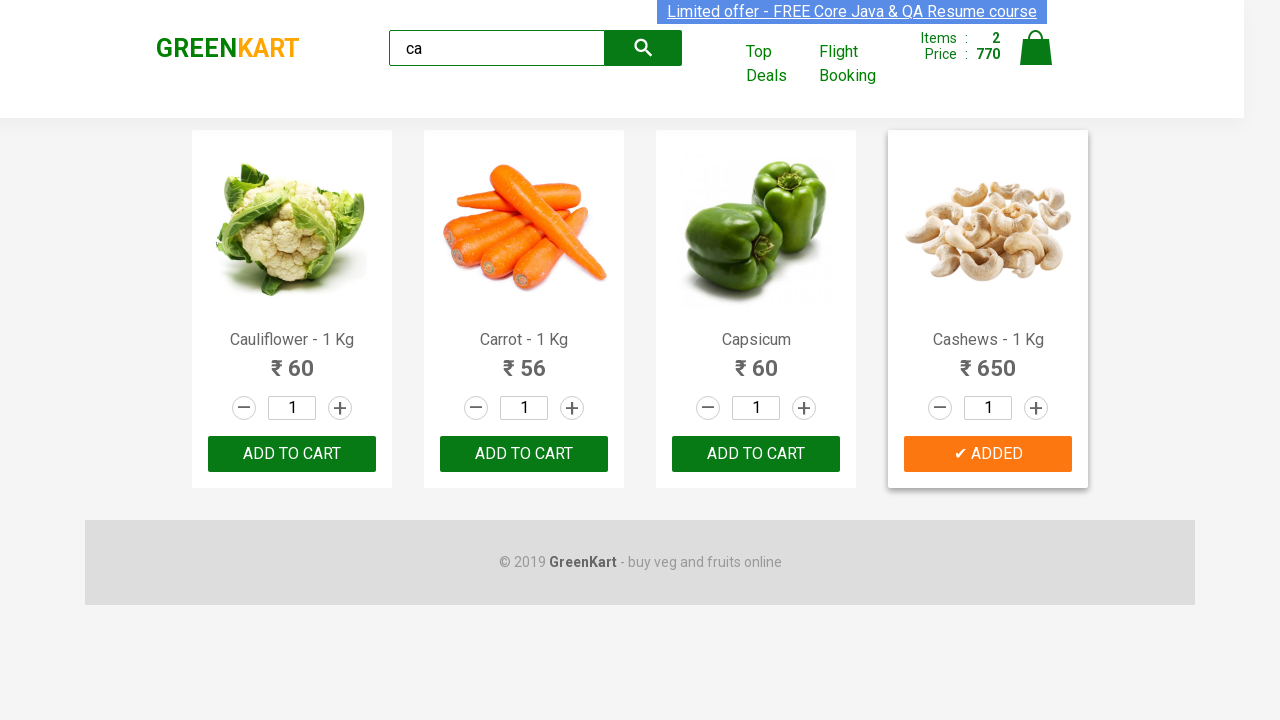